Tests checkbox functionality by clicking multiple checkboxes and verifying their selection states

Starting URL: https://rahulshettyacademy.com/AutomationPractice/

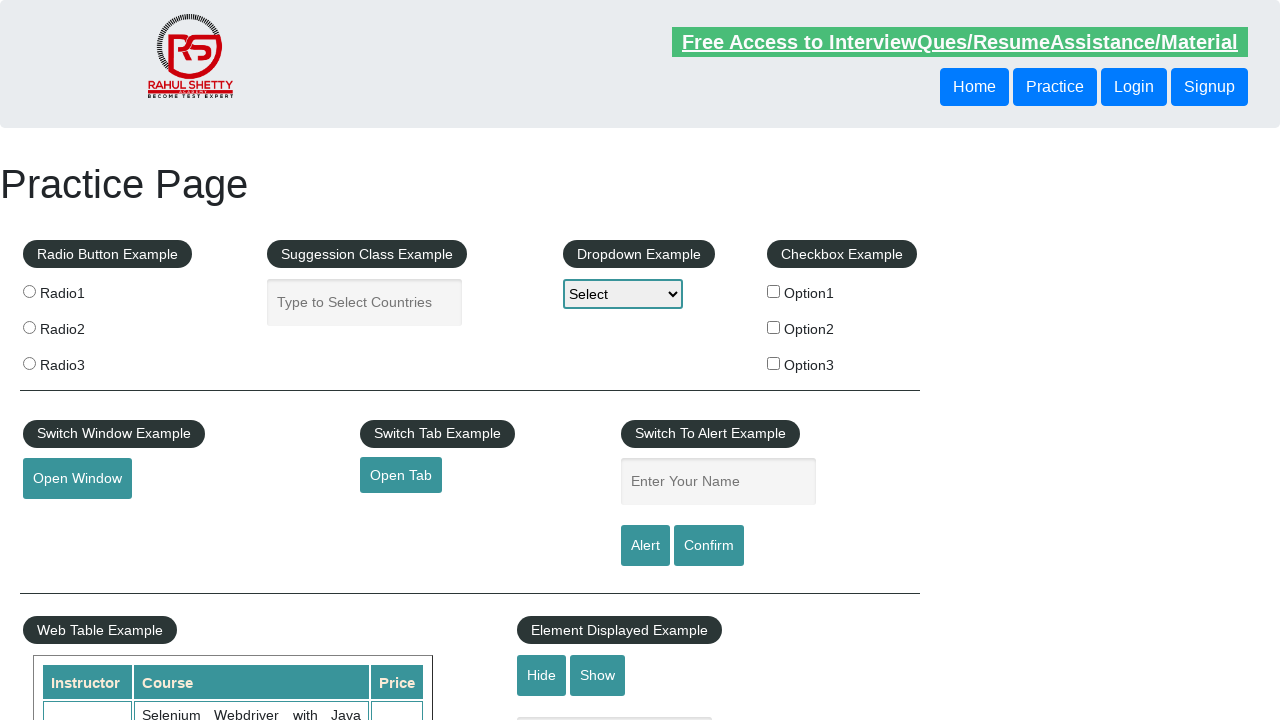

Clicked first checkbox (checkBoxOption1) at (774, 291) on input[name='checkBoxOption1']
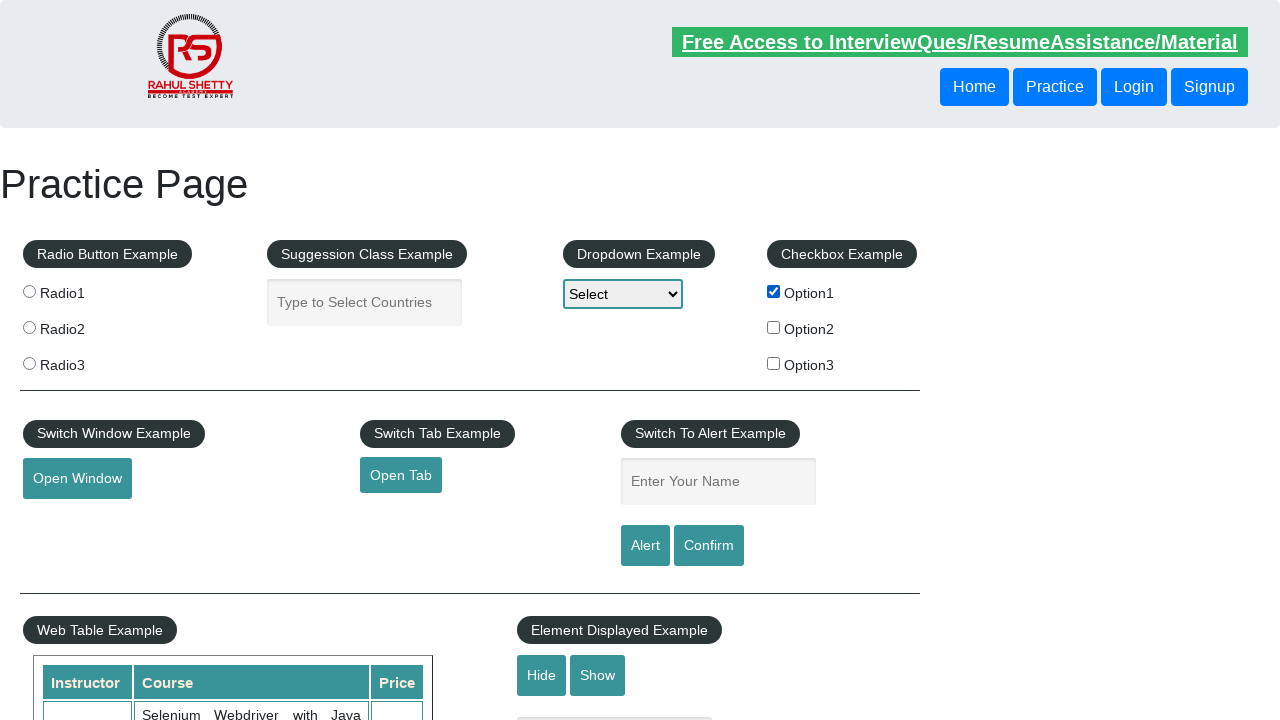

Located all checkboxes on the page
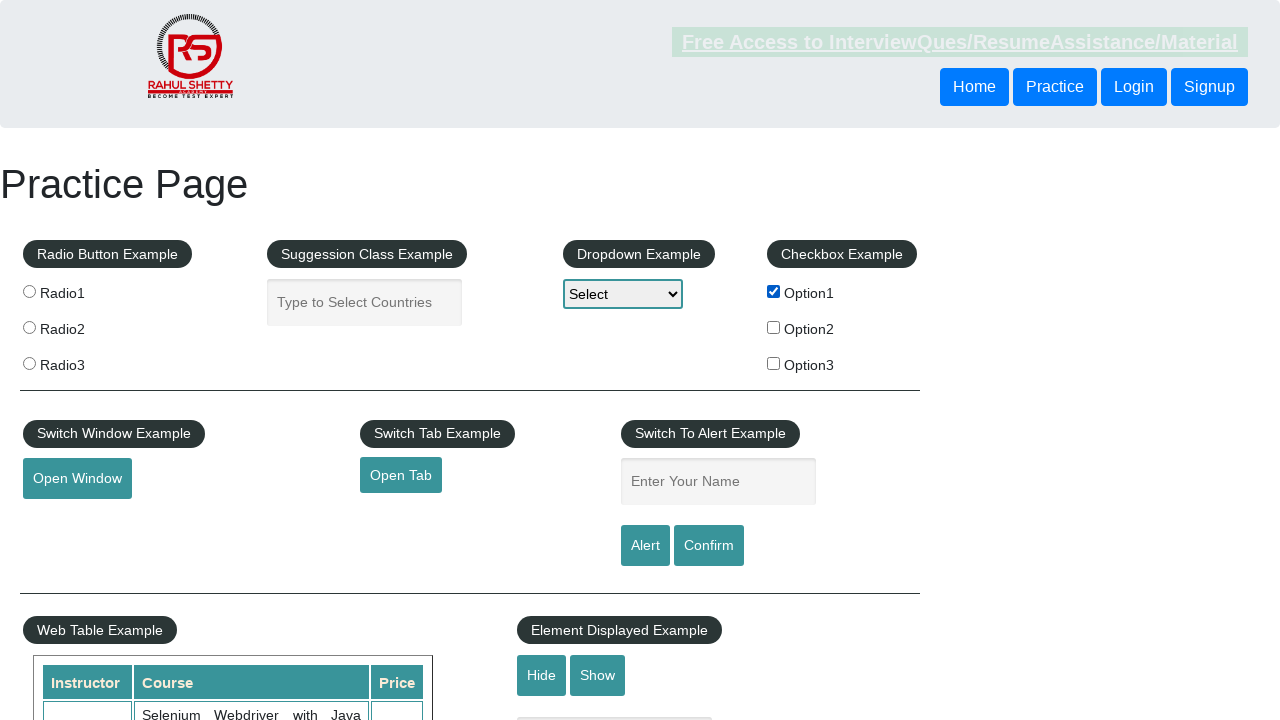

Clicked third checkbox (index 2) at (774, 363) on input[type='checkbox'] >> nth=2
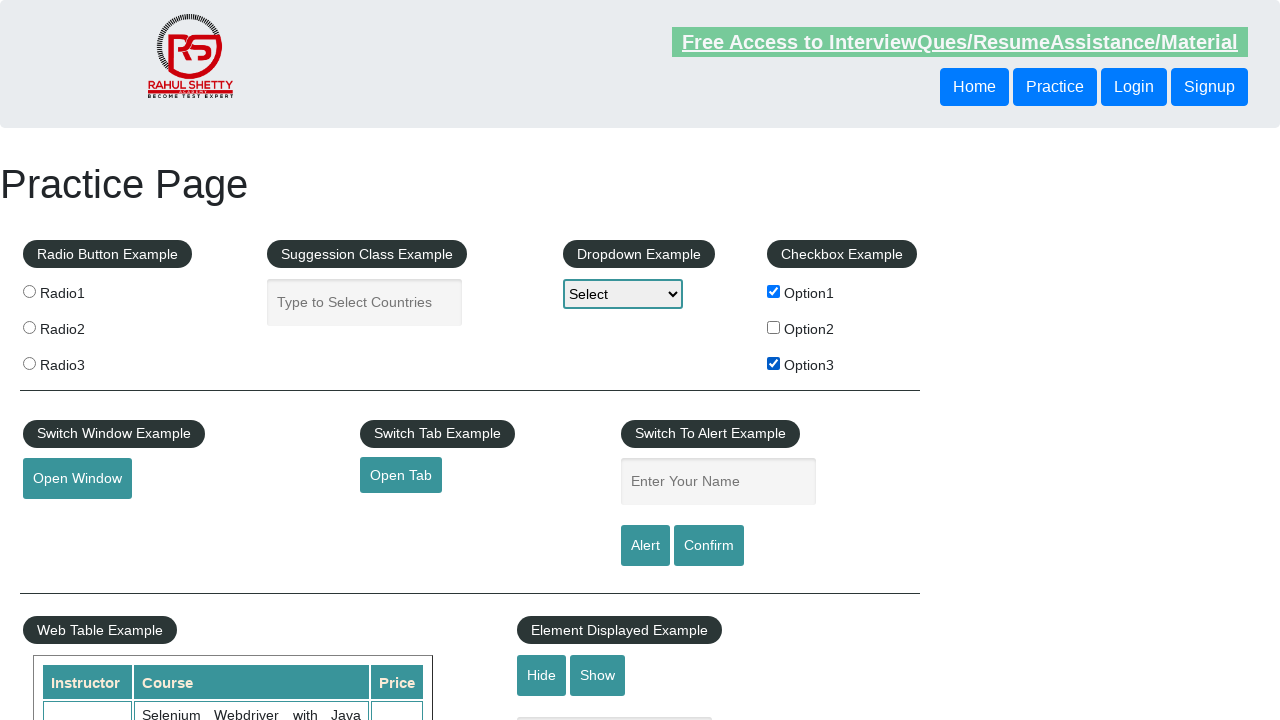

Clicked checkbox with value 'option2' at (774, 327) on input[type='checkbox'][value='option2']
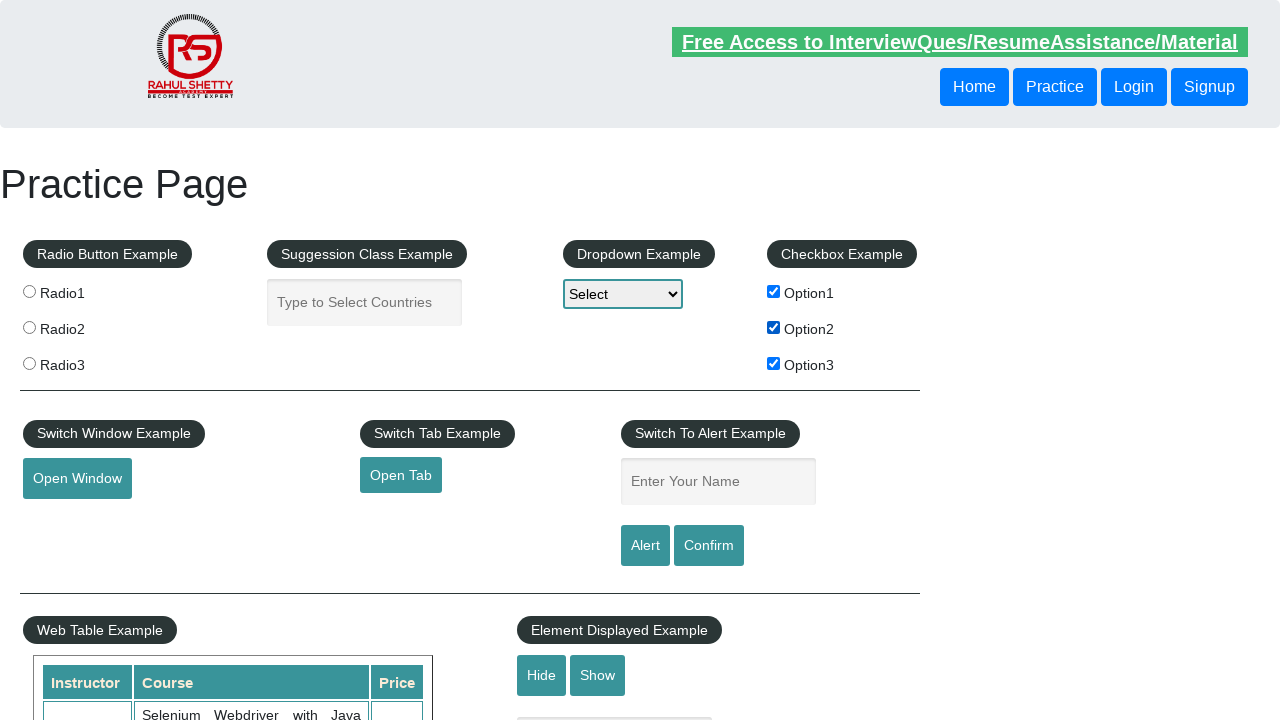

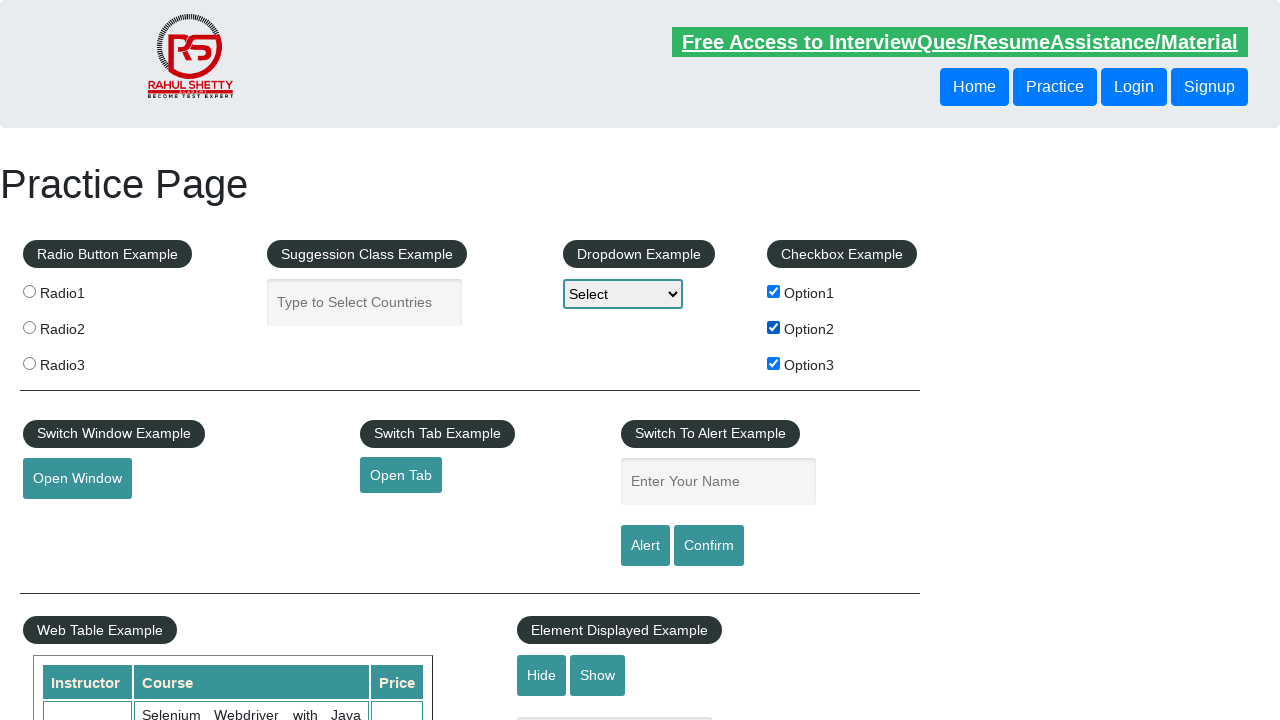